Tests checkbox functionality by clicking a checkbox to select it, verifying it's selected, then clicking again to deselect it and verifying it's deselected. Also counts total checkboxes on the page.

Starting URL: https://rahulshettyacademy.com/AutomationPractice/

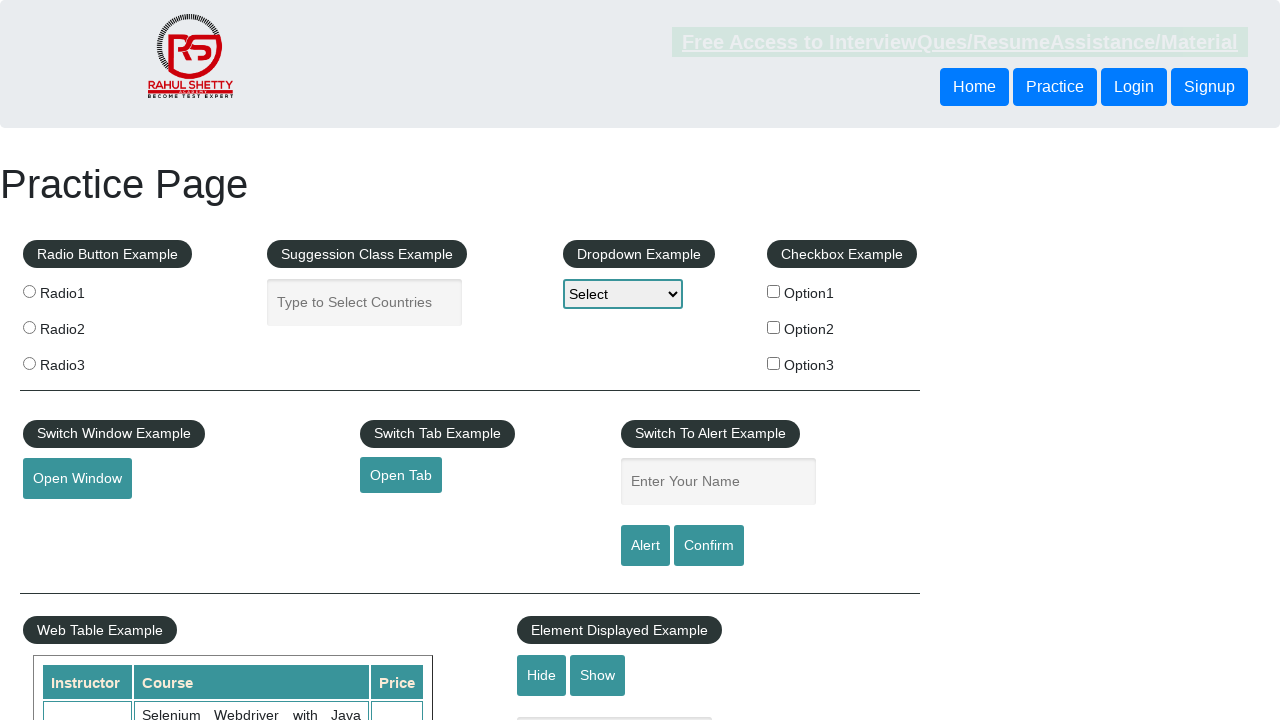

Clicked checkbox option 1 to select it at (774, 291) on input[id='checkBoxOption1']
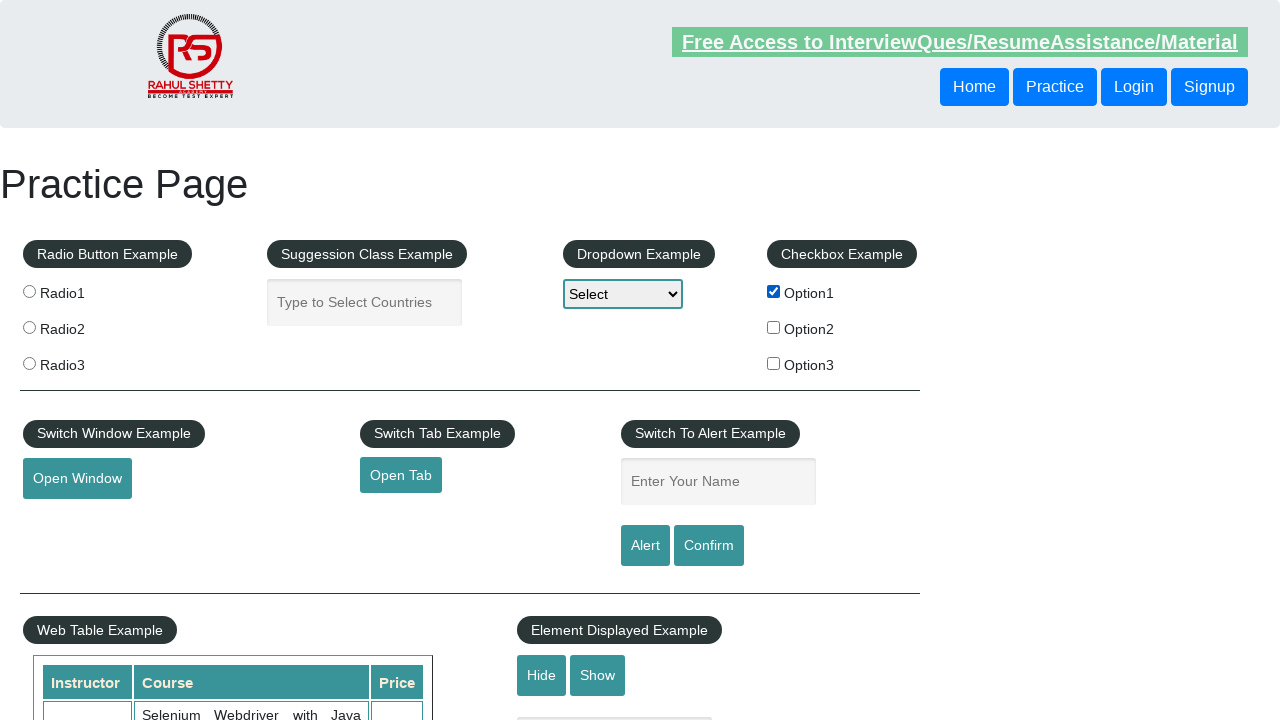

Verified checkbox option 1 is selected
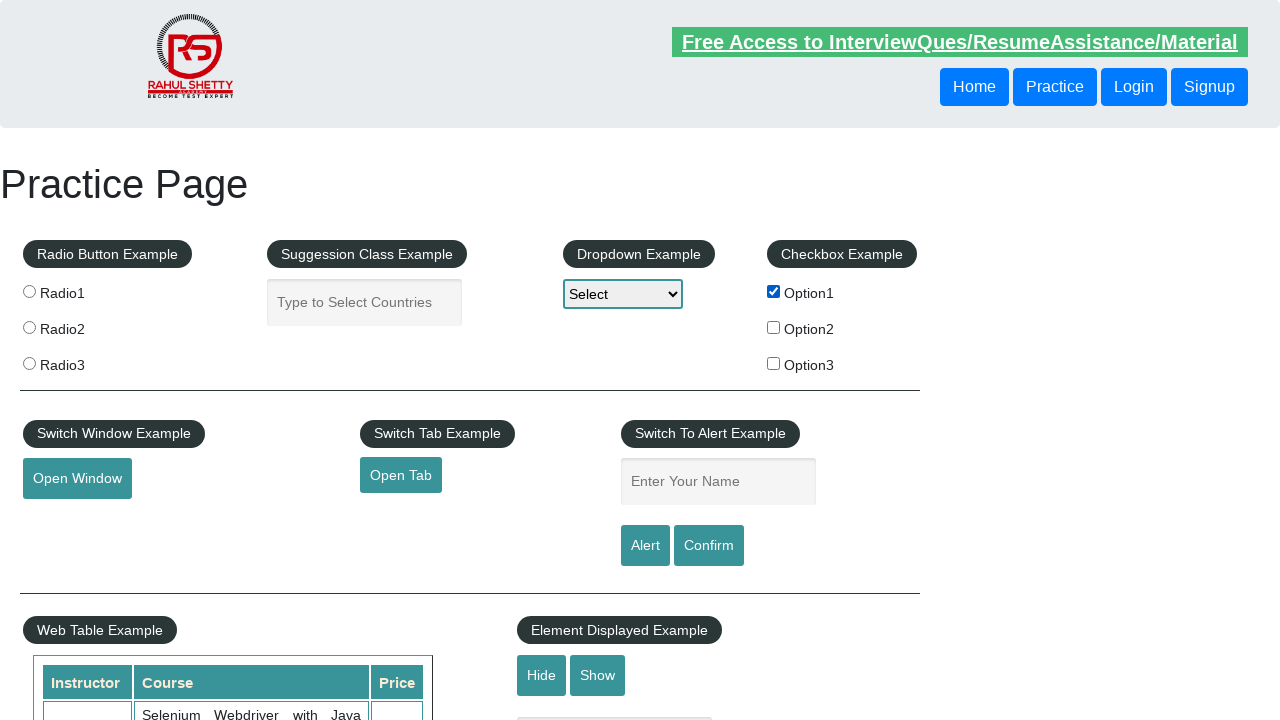

Clicked checkbox option 1 again to deselect it at (774, 291) on input[id='checkBoxOption1']
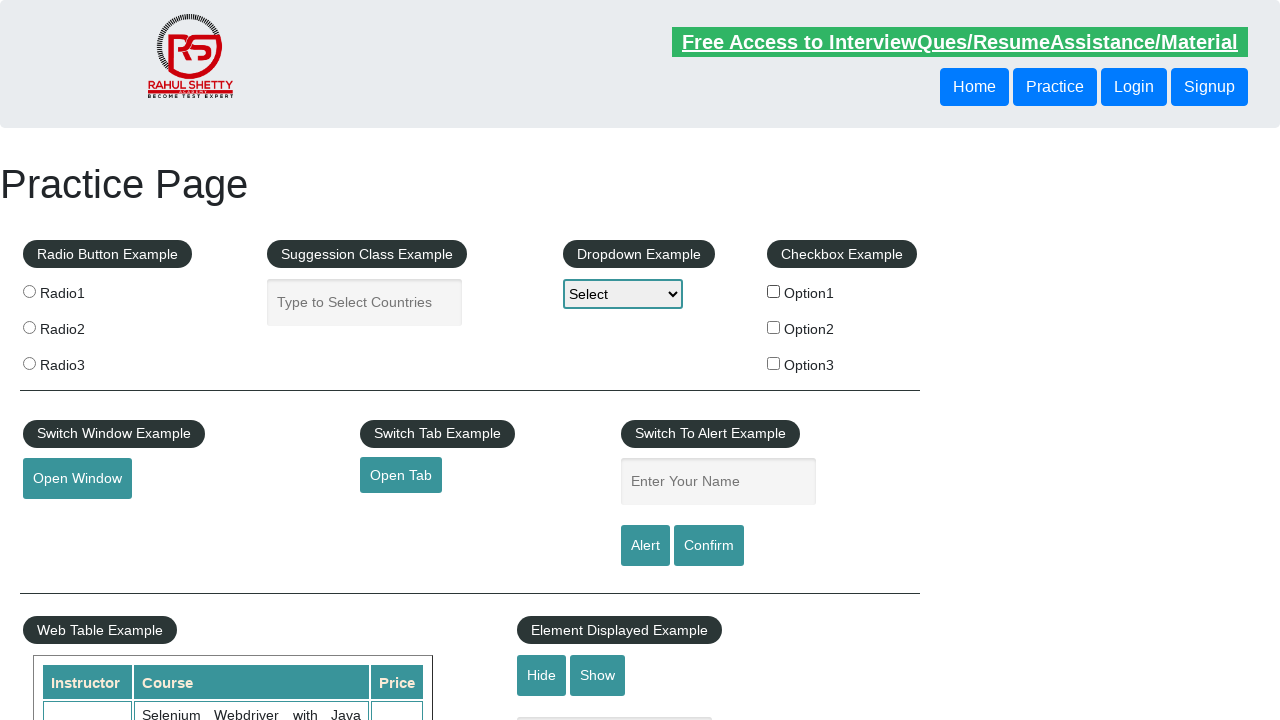

Verified checkbox option 1 is deselected
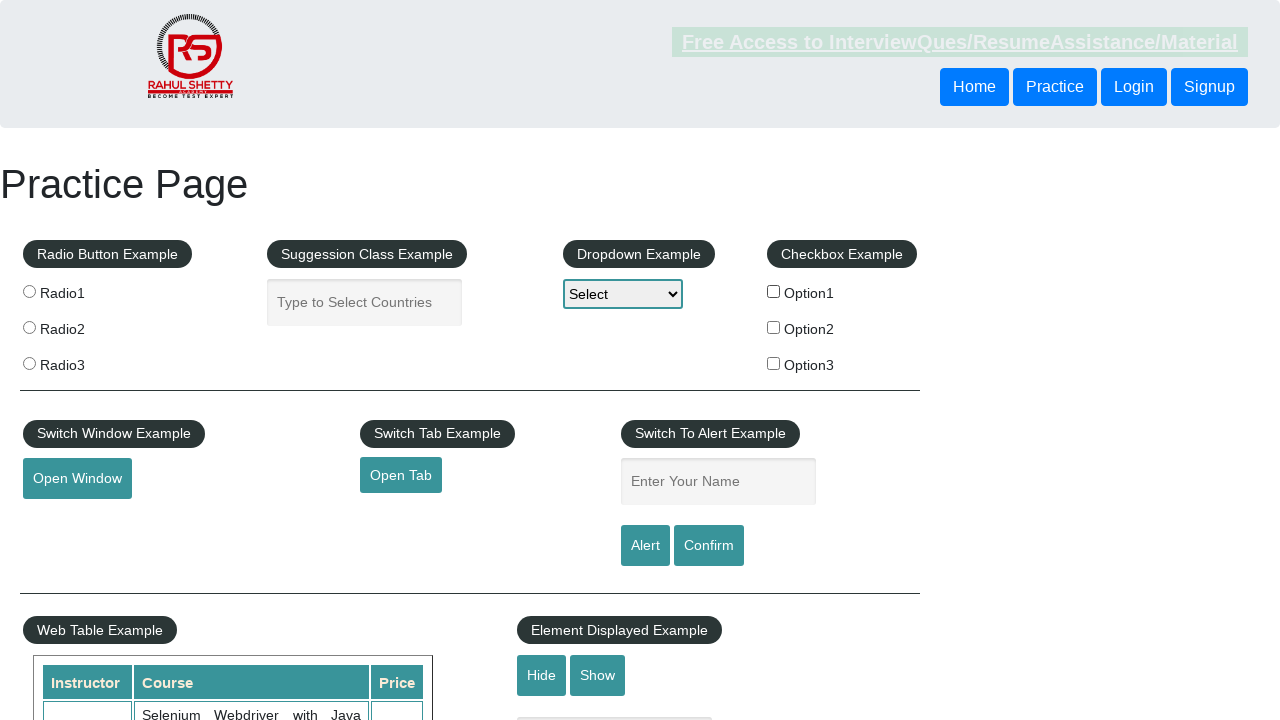

Counted total checkboxes on the page: 3
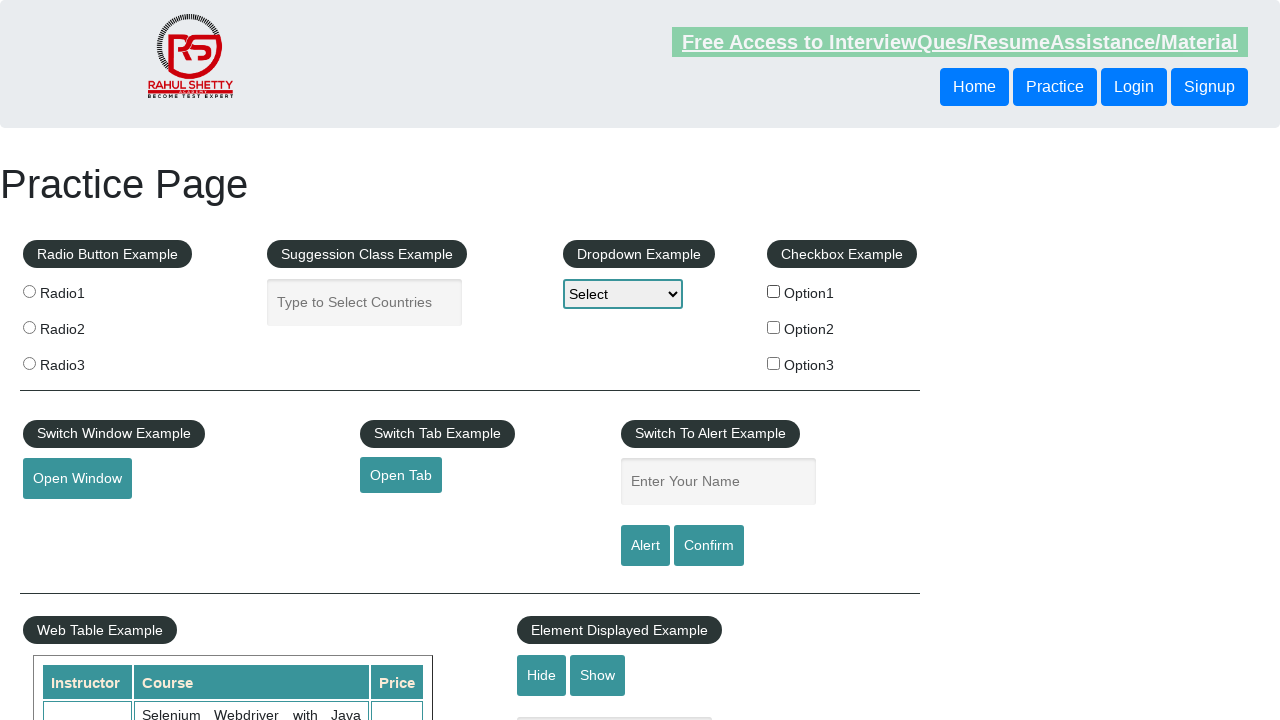

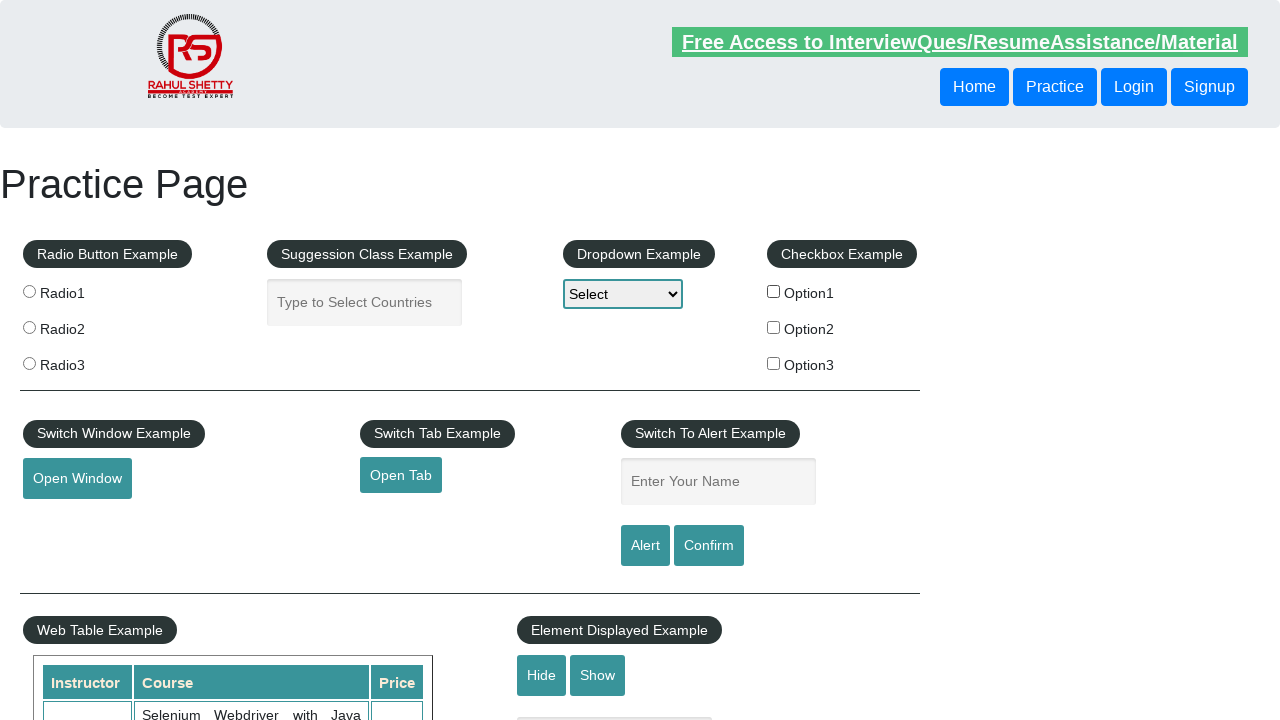